Tests that the page title of faridagupta.com website loads correctly by navigating to the site and retrieving the page title for verification.

Starting URL: https://www.faridagupta.com/

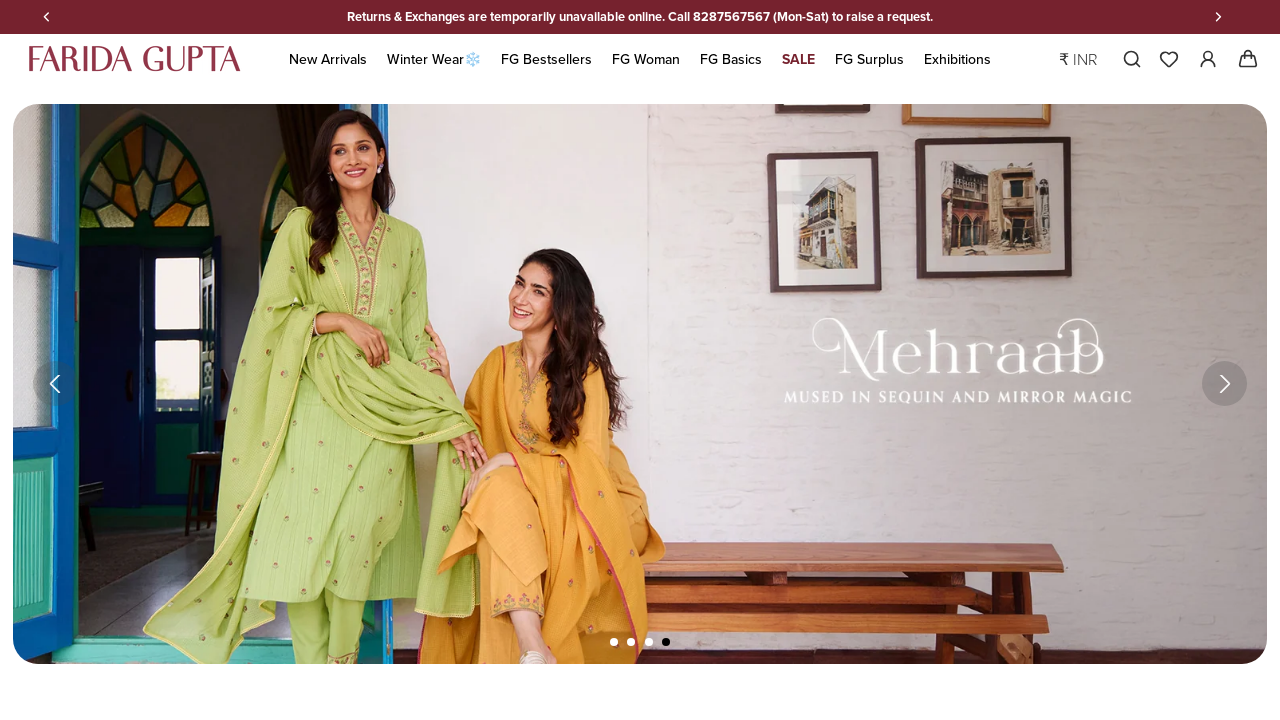

Waited for page to fully load (domcontentloaded)
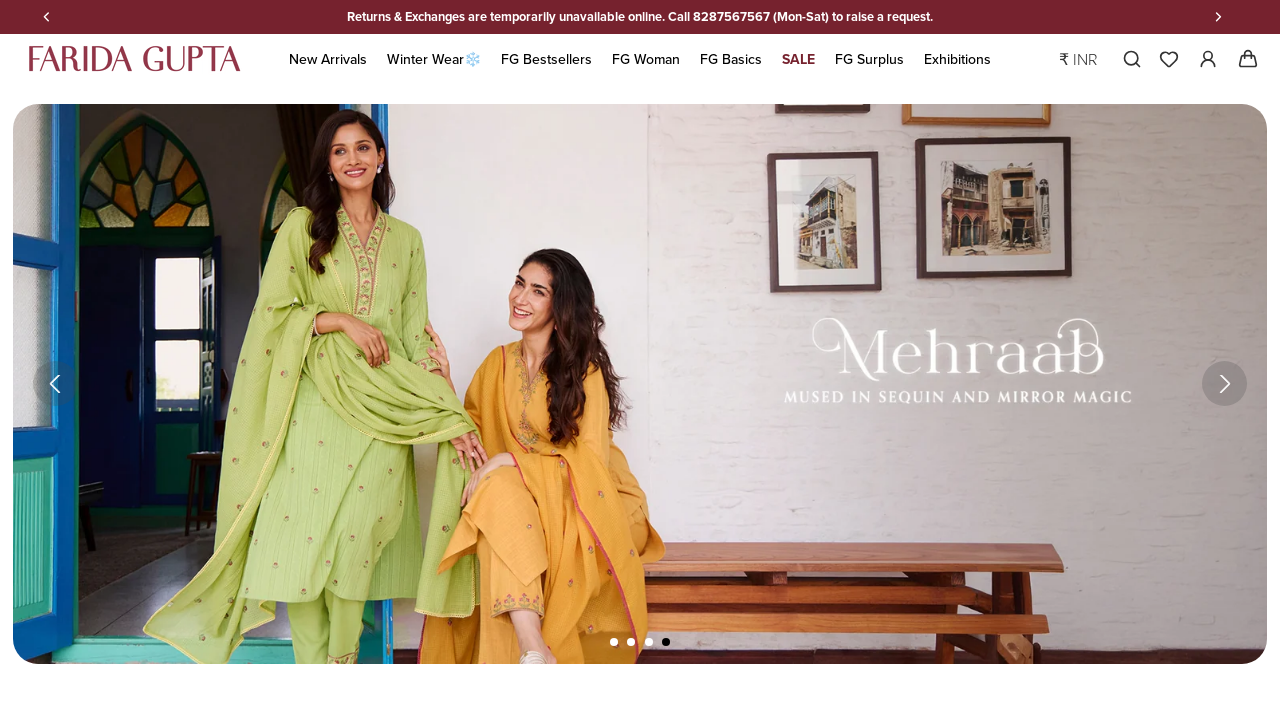

Retrieved page title: Farida Gupta: Handcrafted Clothing – Hand Block-Printed ... – Farida Gupta India
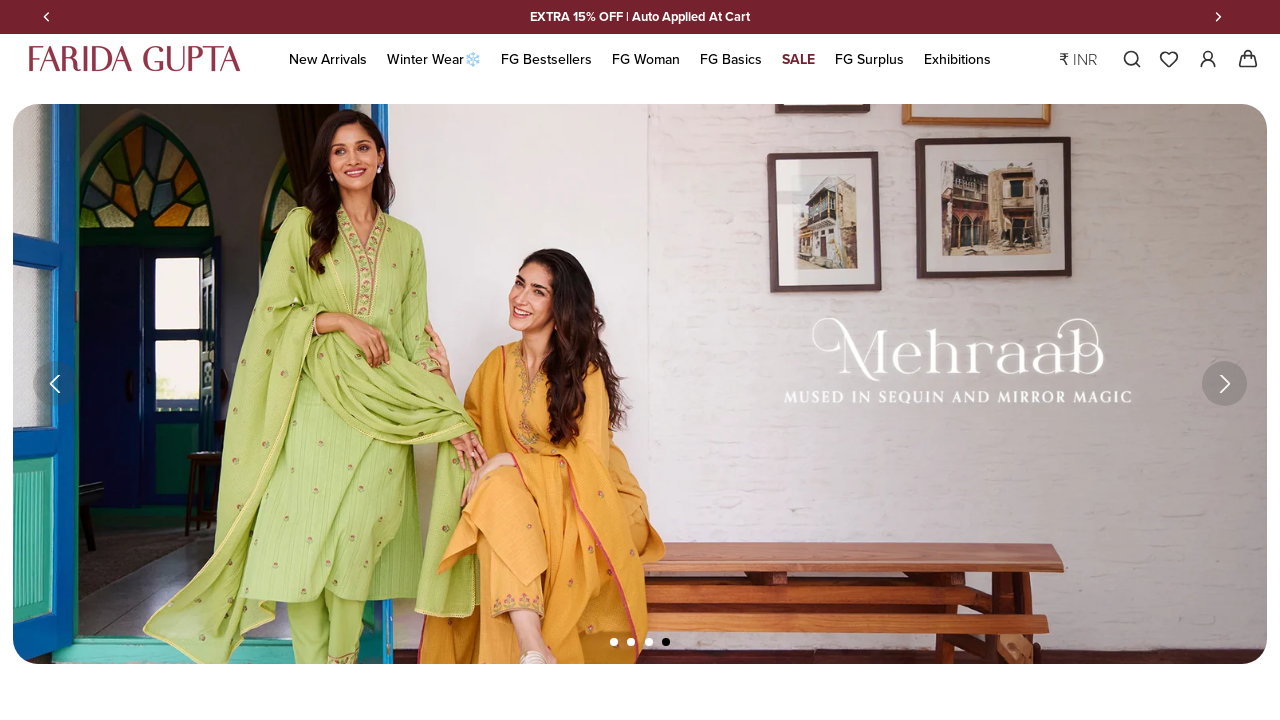

Verified that page title is not empty
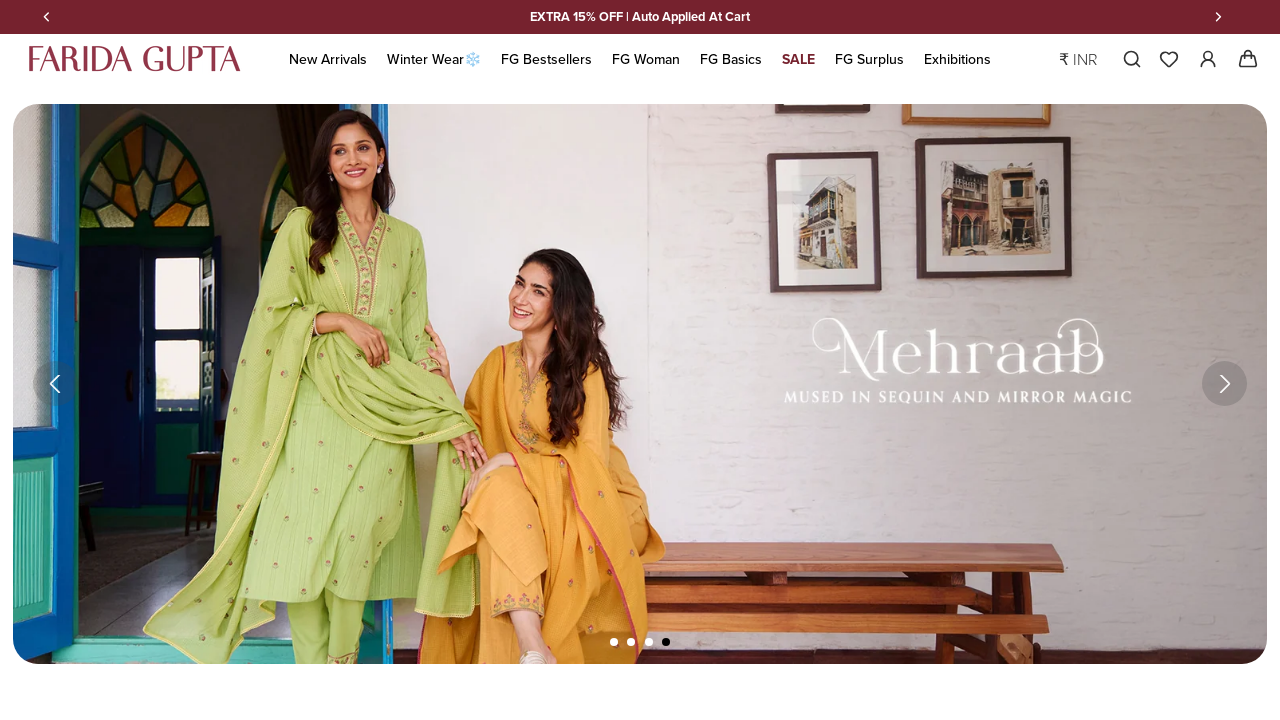

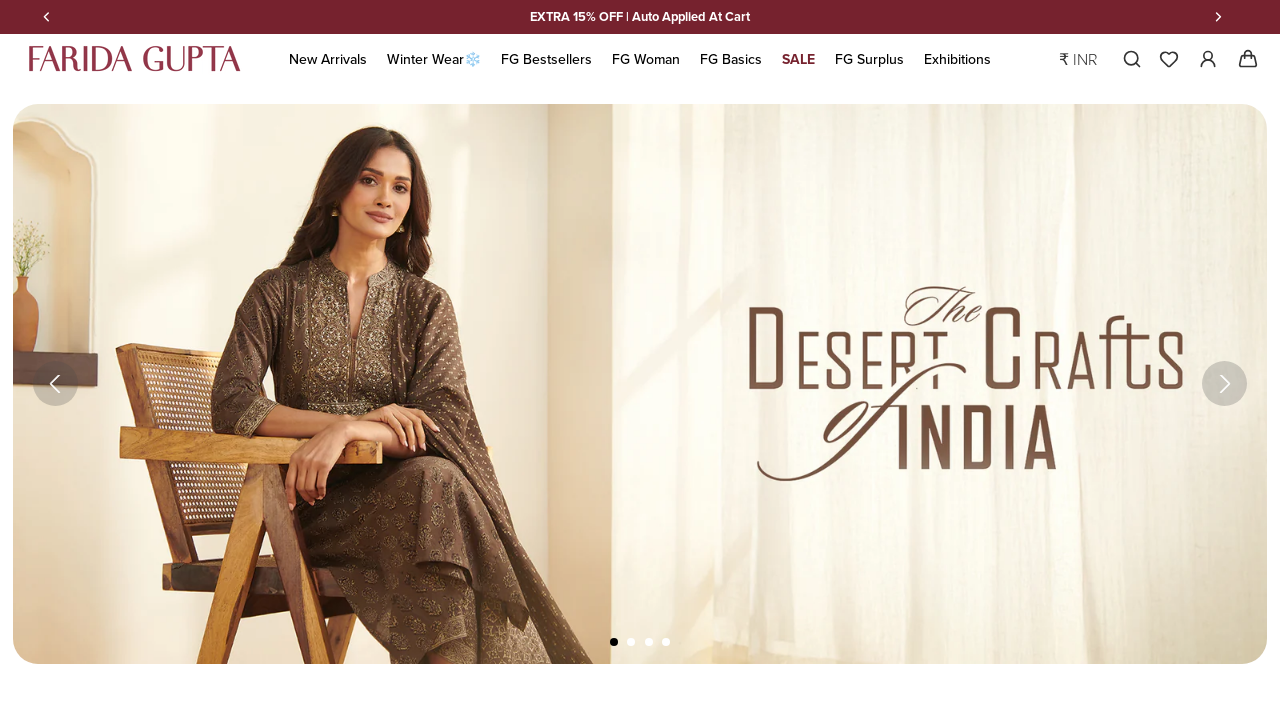